Tests that entered text is trimmed when editing a todo item

Starting URL: https://demo.playwright.dev/todomvc

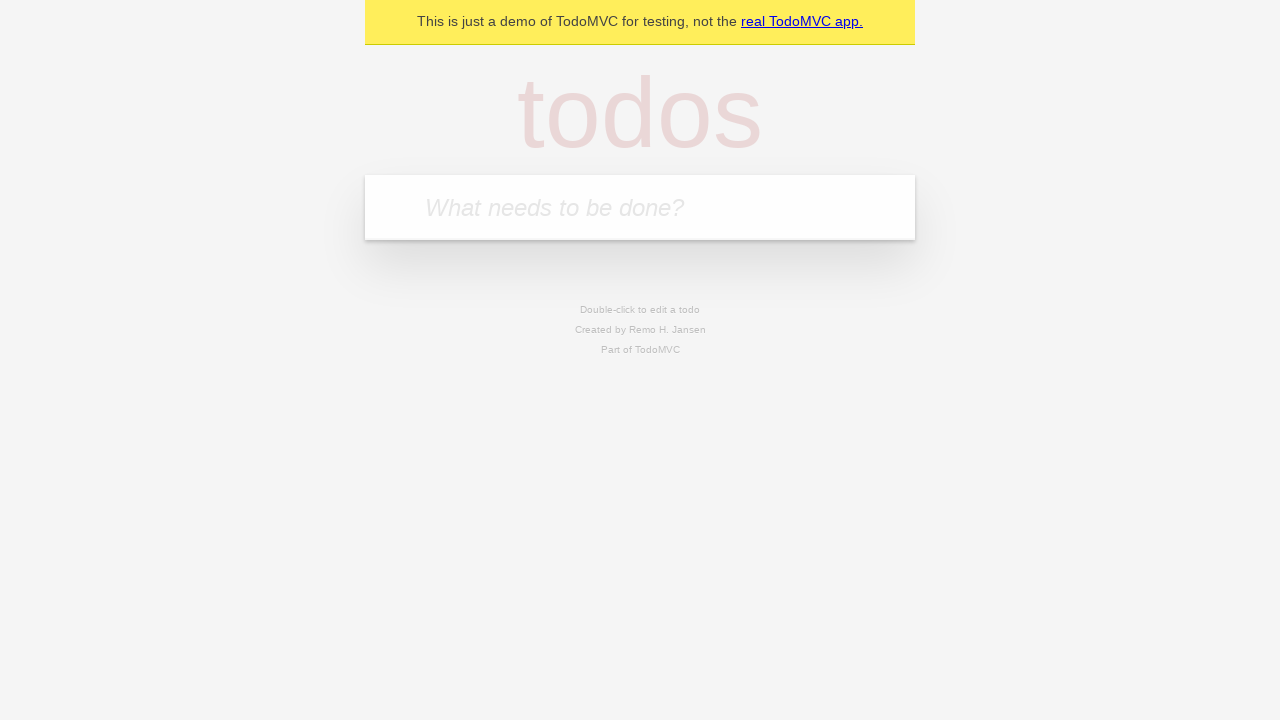

Filled todo input with 'buy some cheese' on internal:attr=[placeholder="What needs to be done?"i]
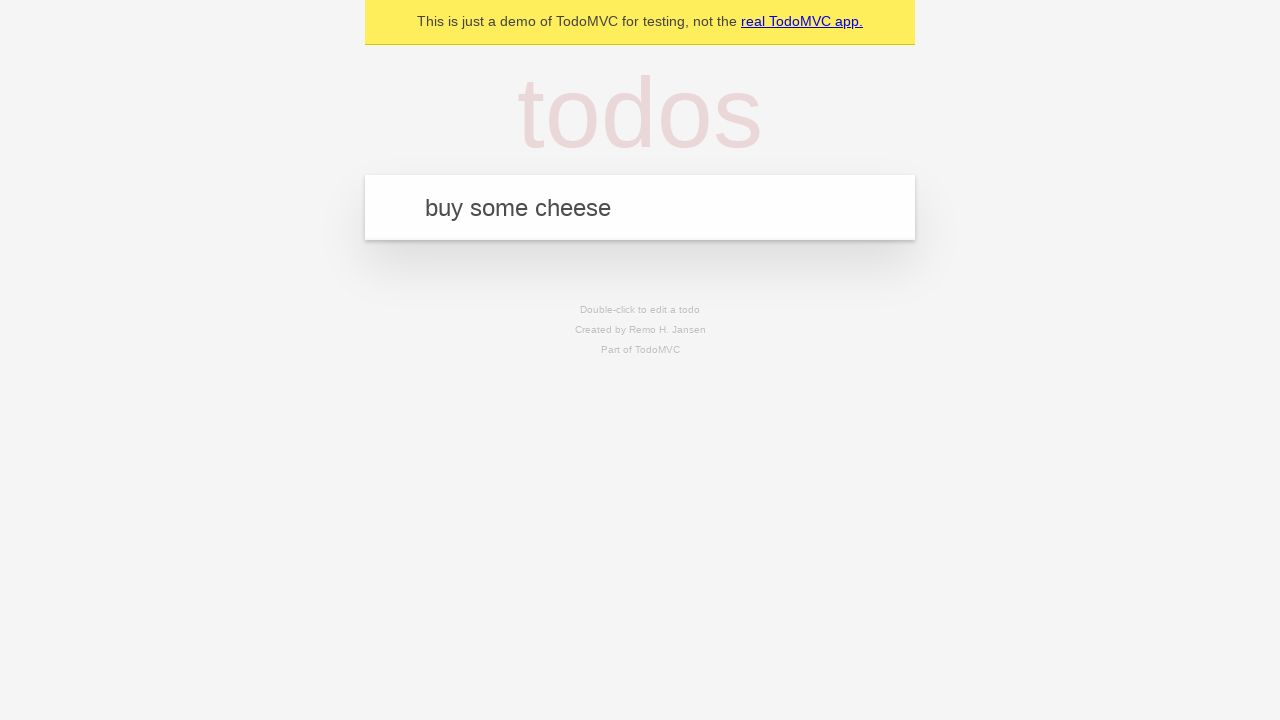

Pressed Enter to create first todo item on internal:attr=[placeholder="What needs to be done?"i]
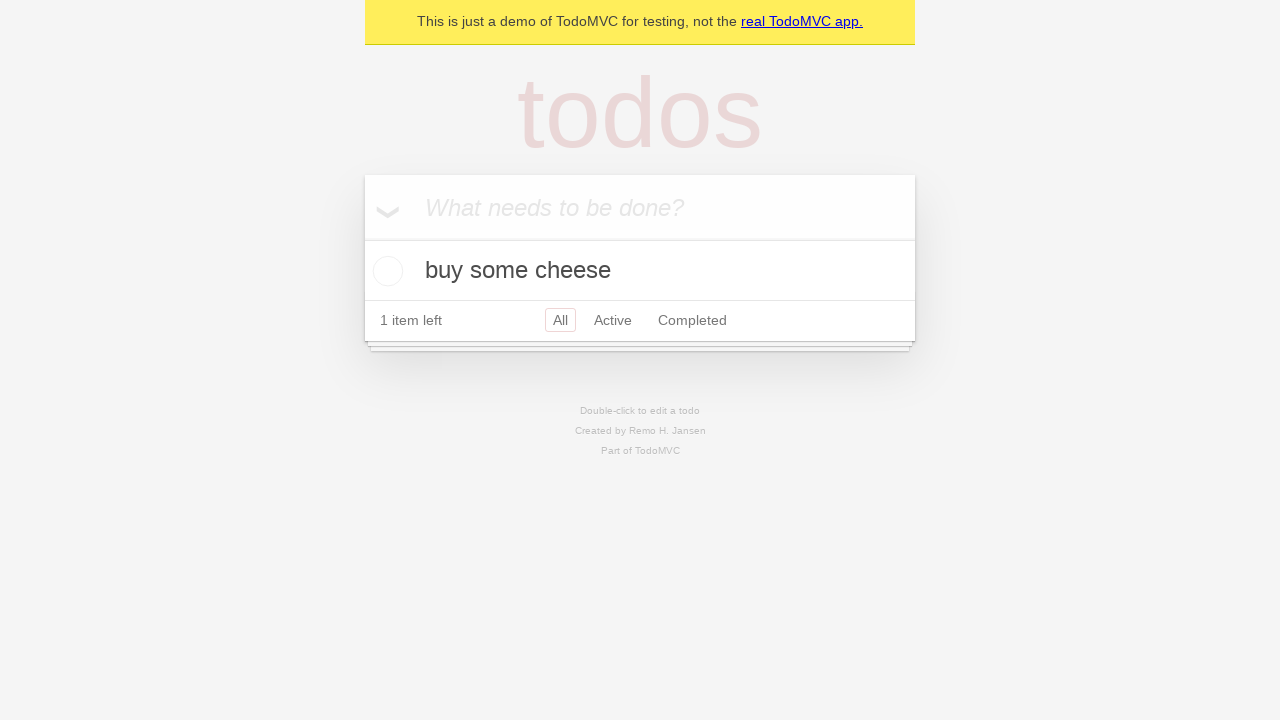

Filled todo input with 'feed the cat' on internal:attr=[placeholder="What needs to be done?"i]
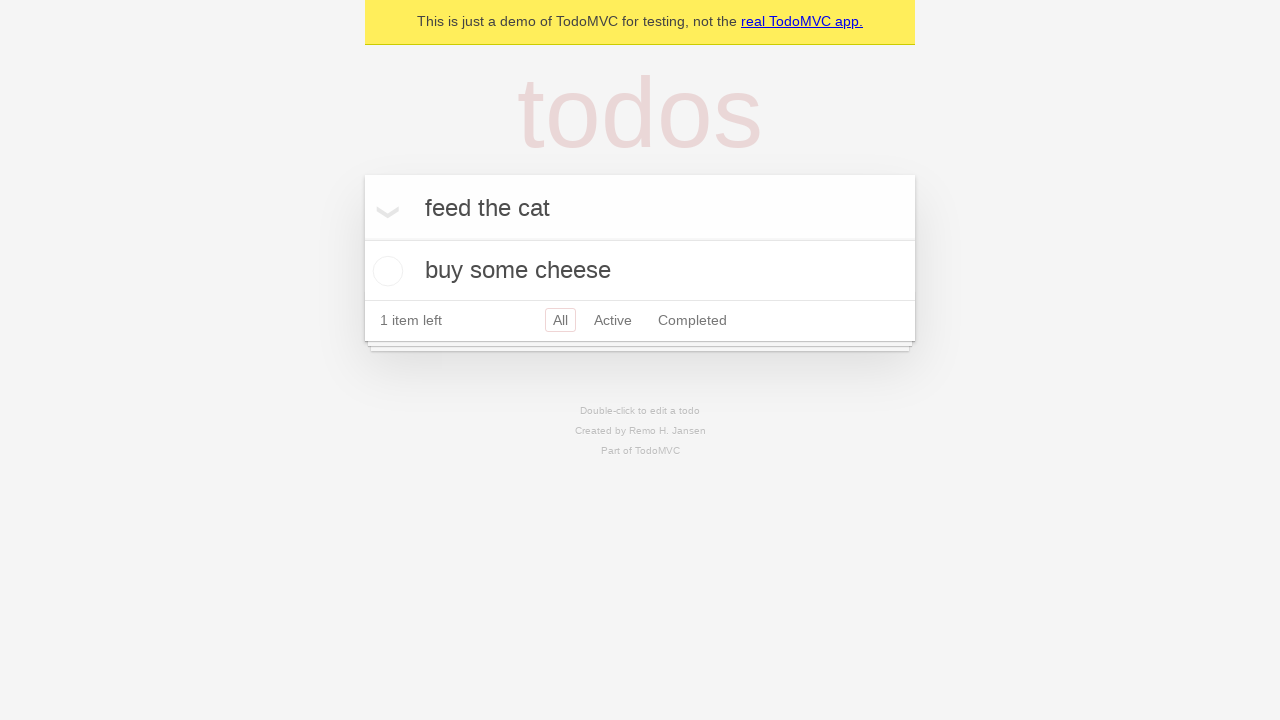

Pressed Enter to create second todo item on internal:attr=[placeholder="What needs to be done?"i]
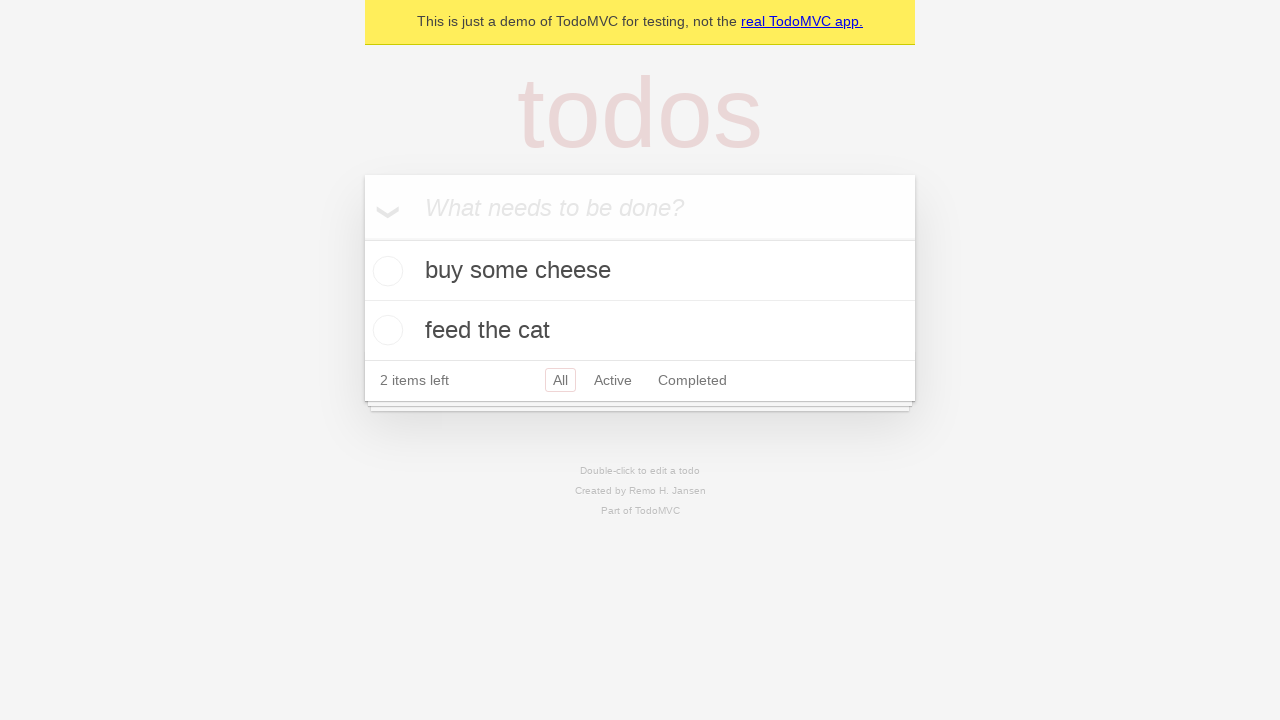

Filled todo input with 'book a doctors appointment' on internal:attr=[placeholder="What needs to be done?"i]
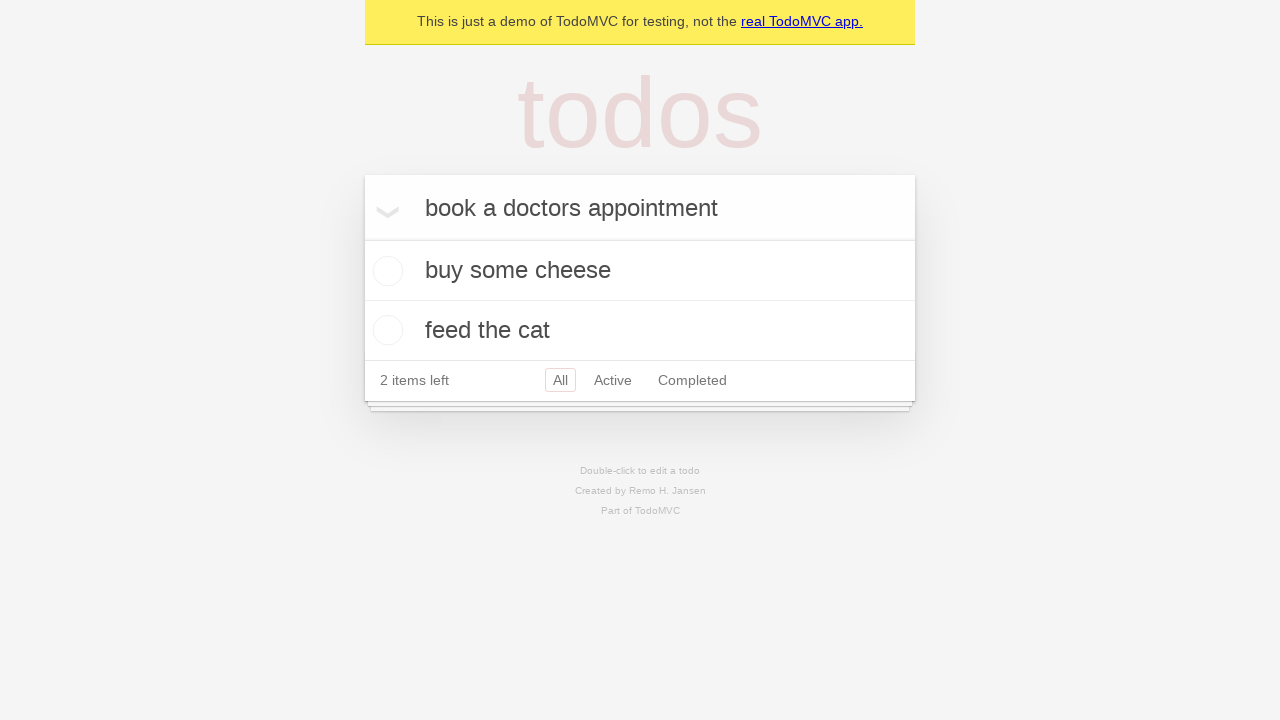

Pressed Enter to create third todo item on internal:attr=[placeholder="What needs to be done?"i]
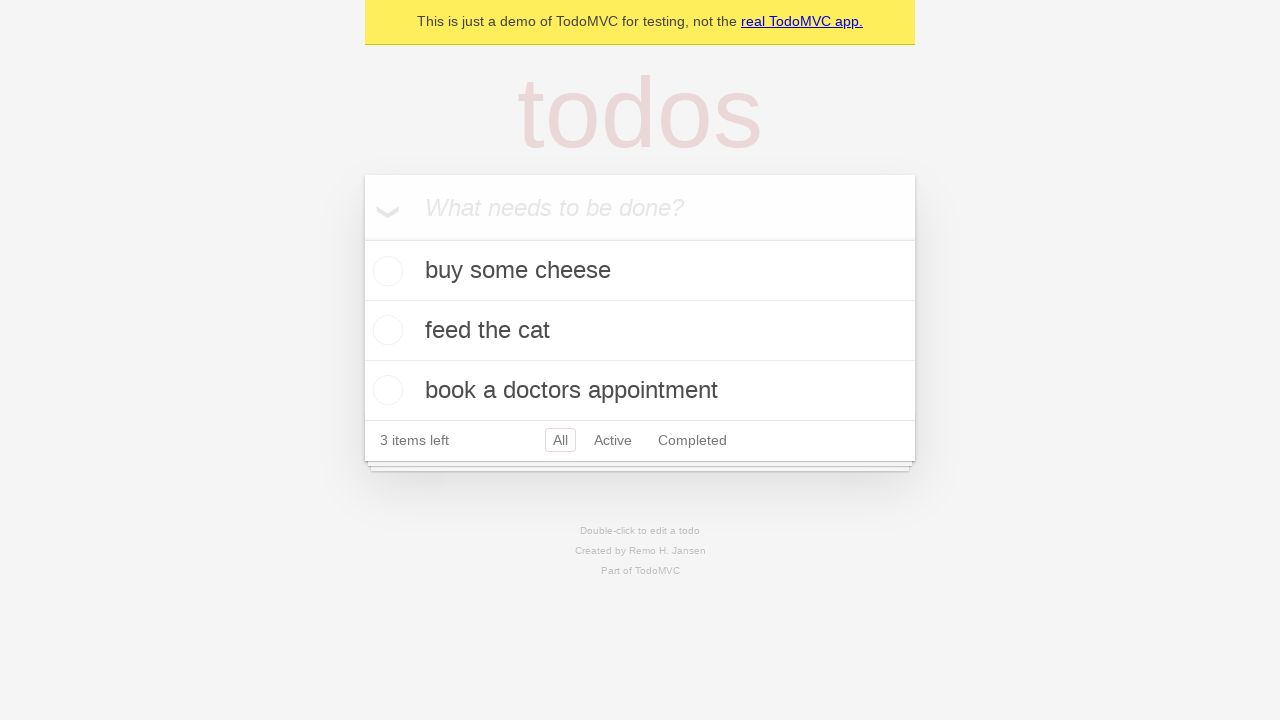

Double-clicked second todo item to enter edit mode at (640, 331) on internal:testid=[data-testid="todo-item"s] >> nth=1
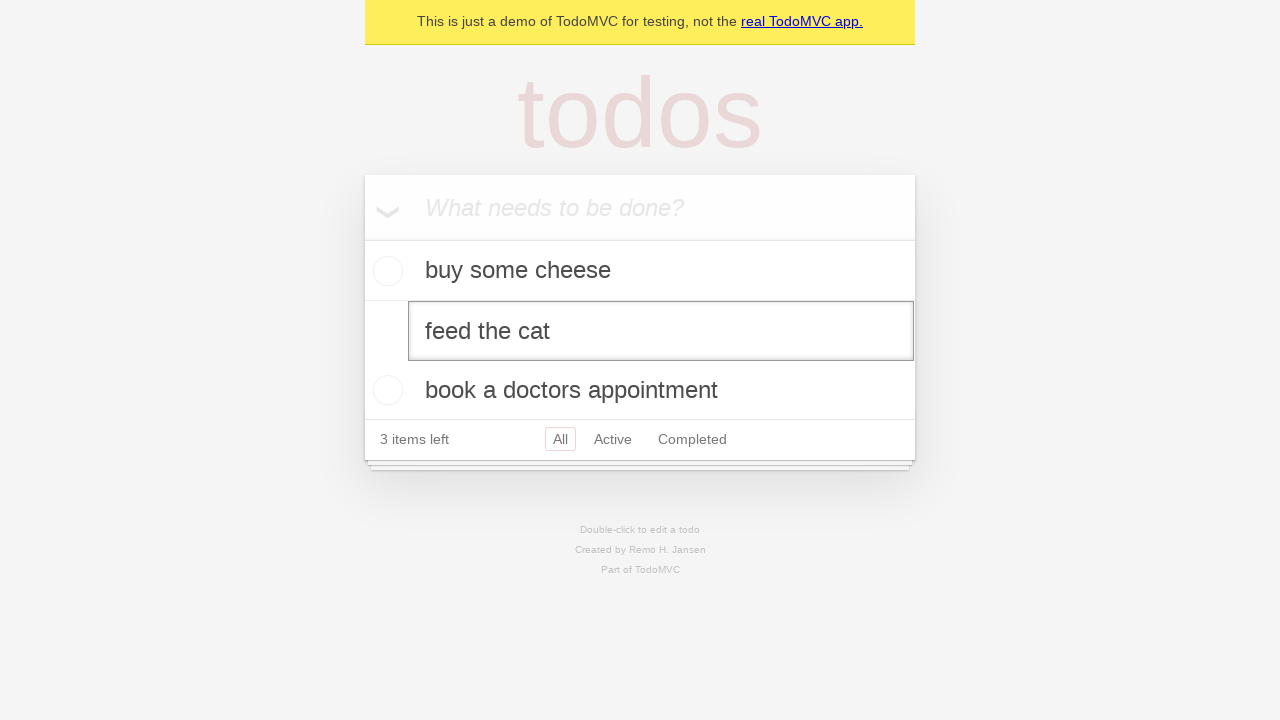

Filled edit textbox with '    buy some sausages    ' (with leading/trailing whitespace) on internal:testid=[data-testid="todo-item"s] >> nth=1 >> internal:role=textbox[nam
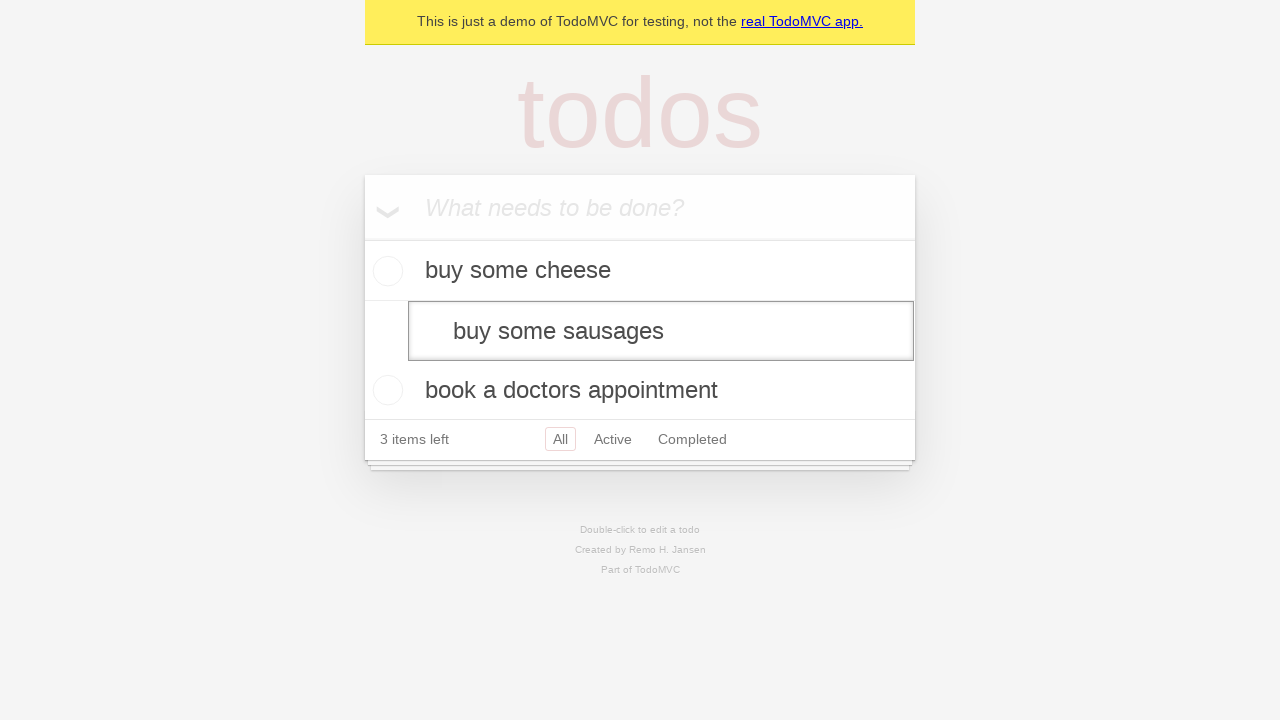

Pressed Enter to save edited todo, verifying text is trimmed on internal:testid=[data-testid="todo-item"s] >> nth=1 >> internal:role=textbox[nam
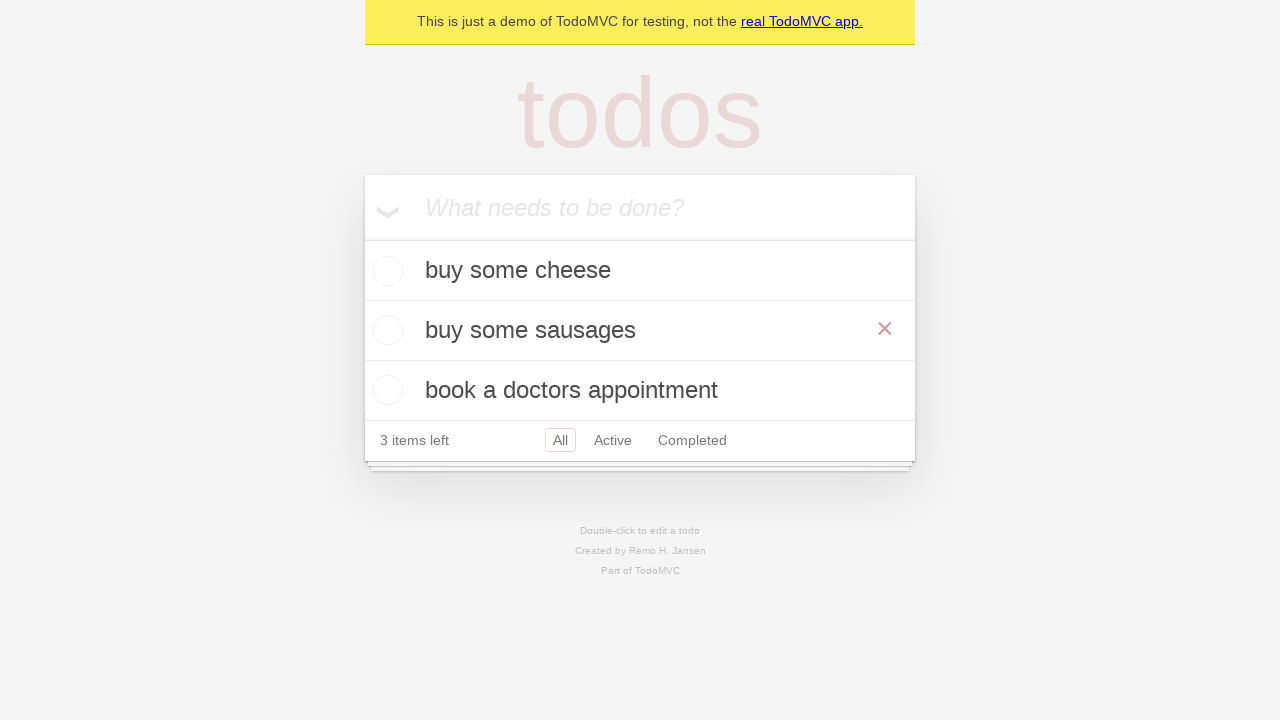

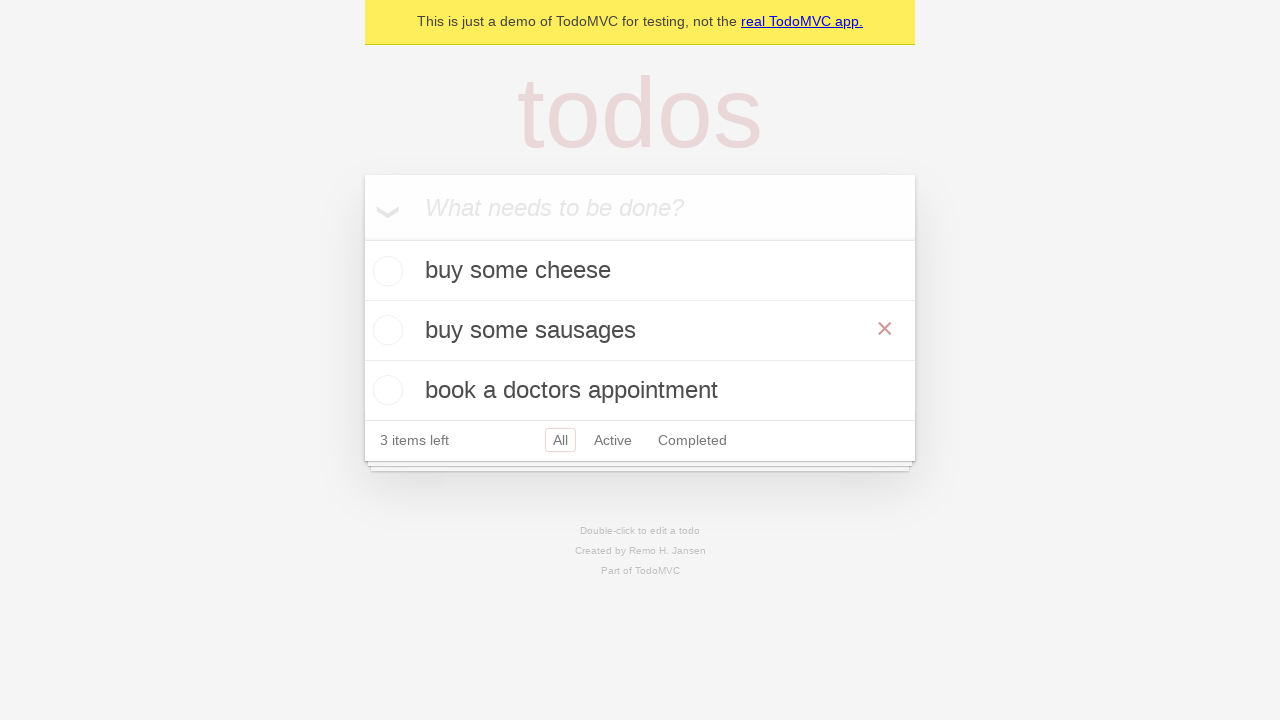